Tests browser window handling by opening a new window, switching to it, reading text from an element, and switching back to the parent window

Starting URL: https://demoqa.com/browser-windows

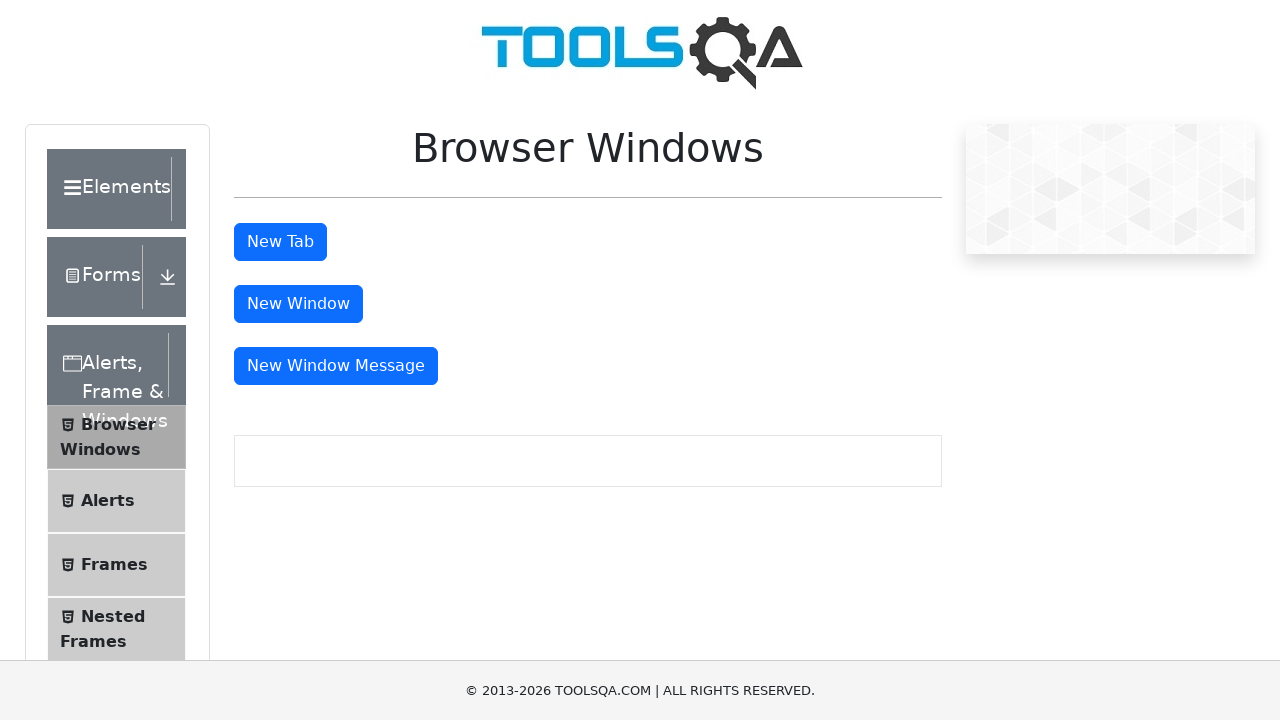

Stored reference to parent window
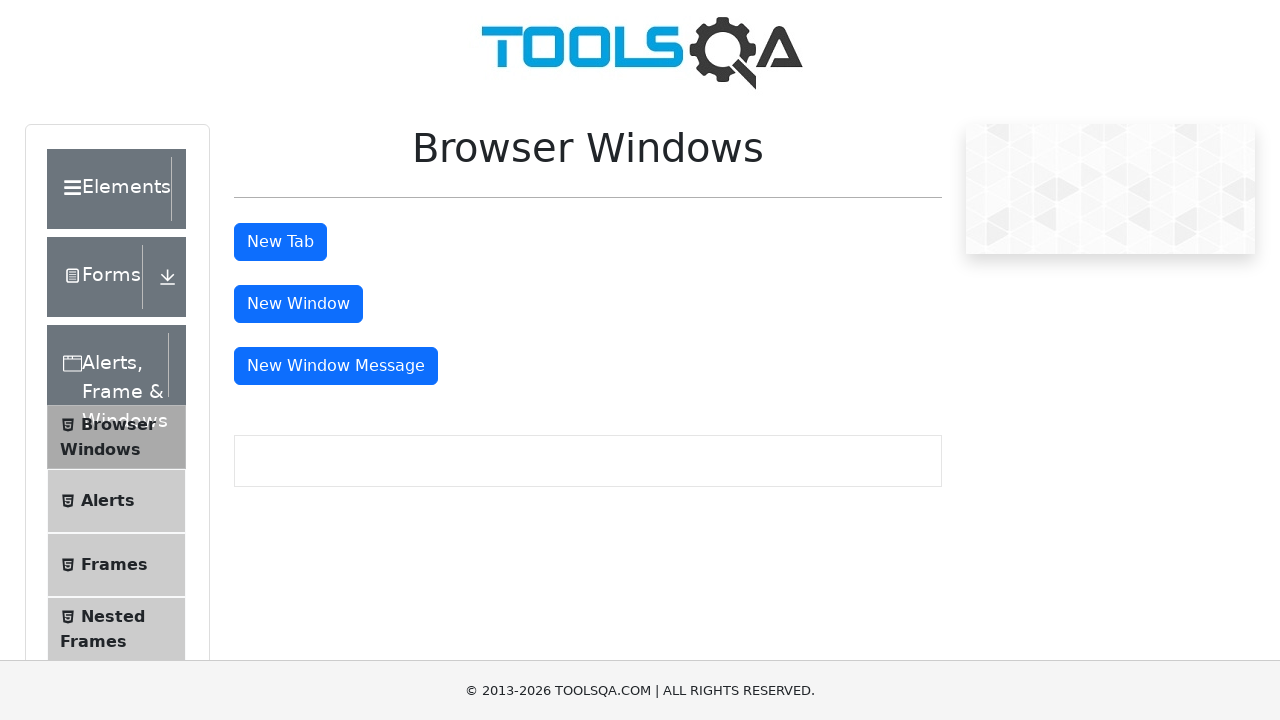

Clicked button to open new window at (298, 304) on #windowButton
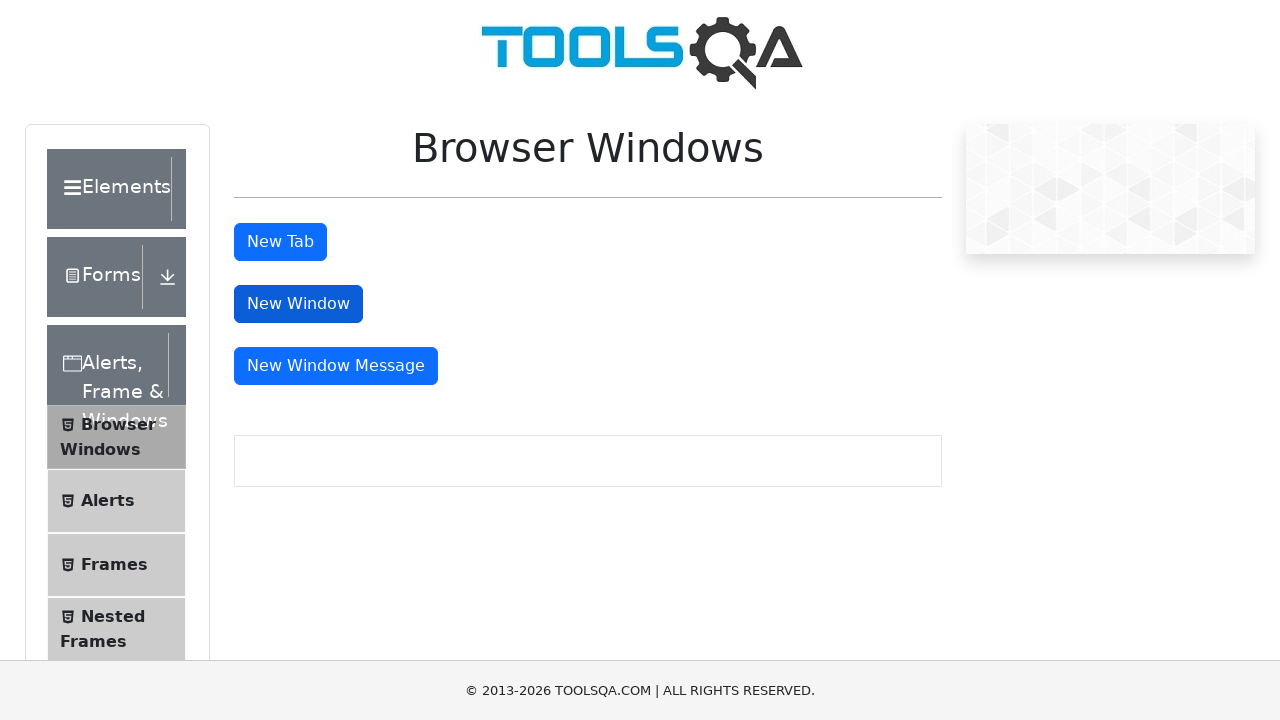

Switched to newly opened window
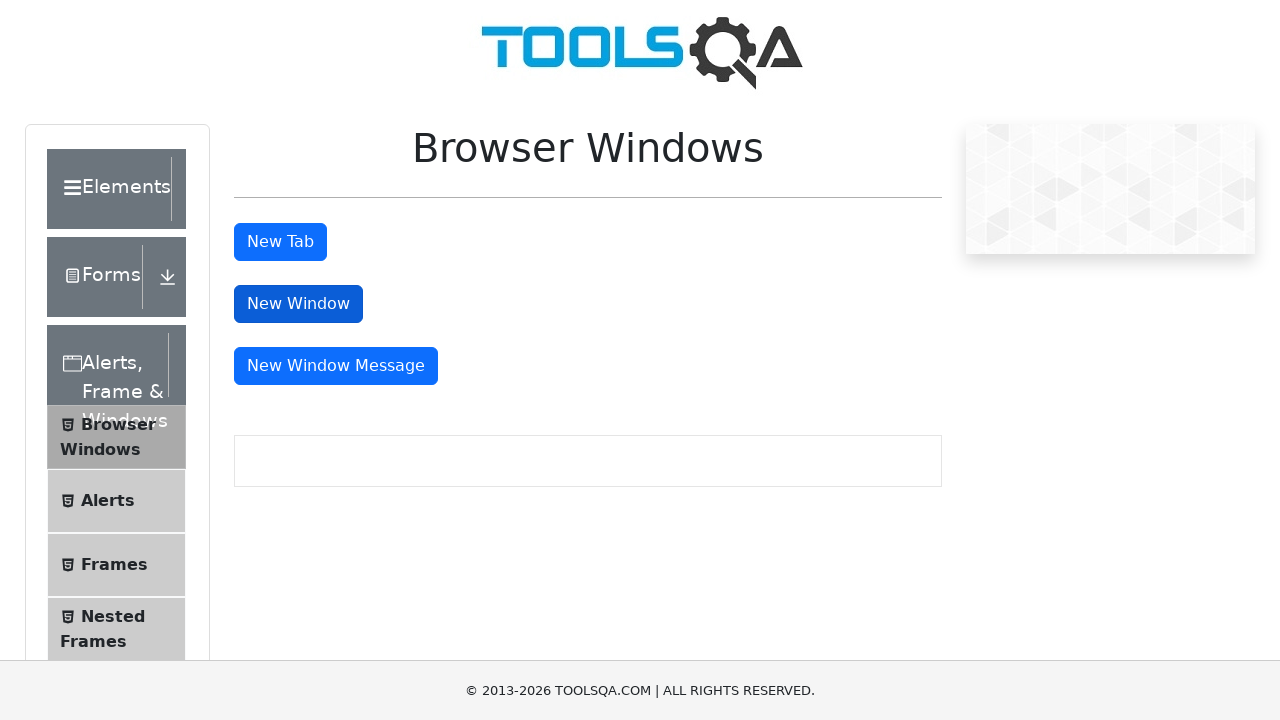

Read text from heading element in new window: 'This is a sample page'
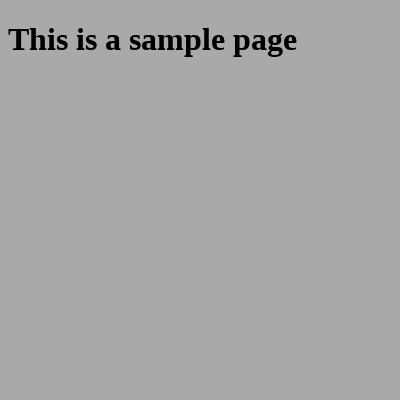

Closed the new window and switched back to parent window
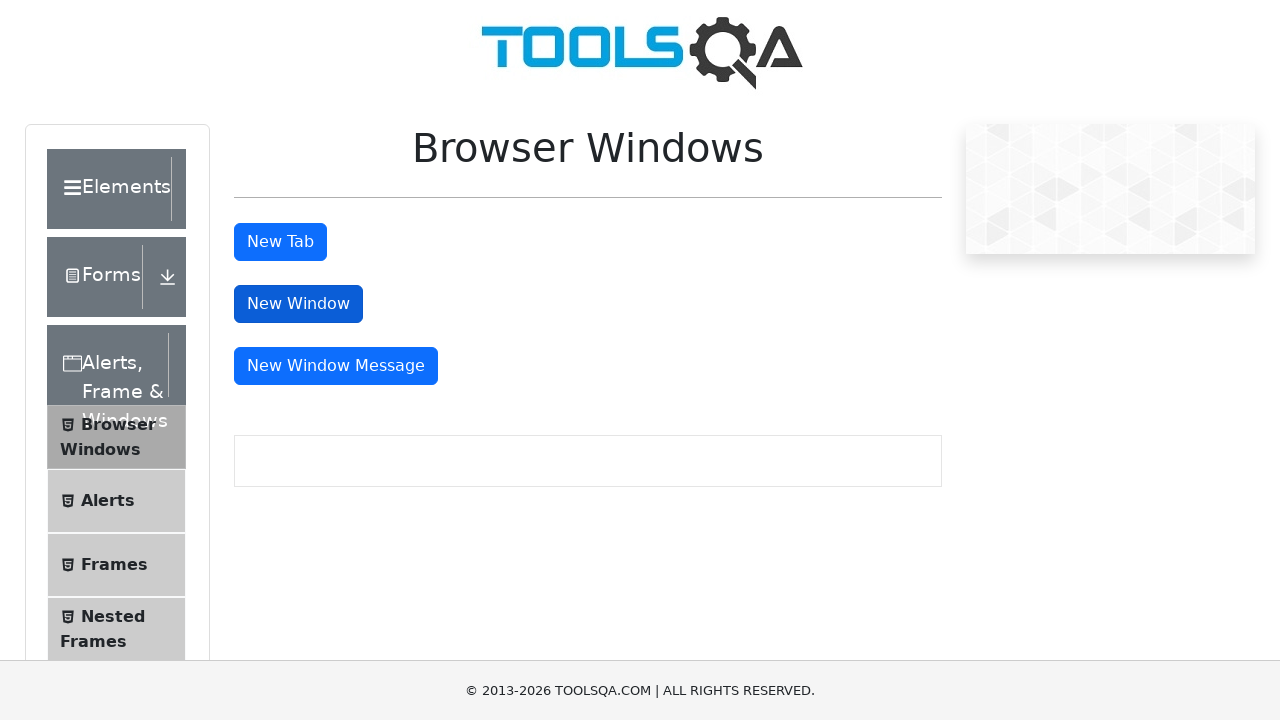

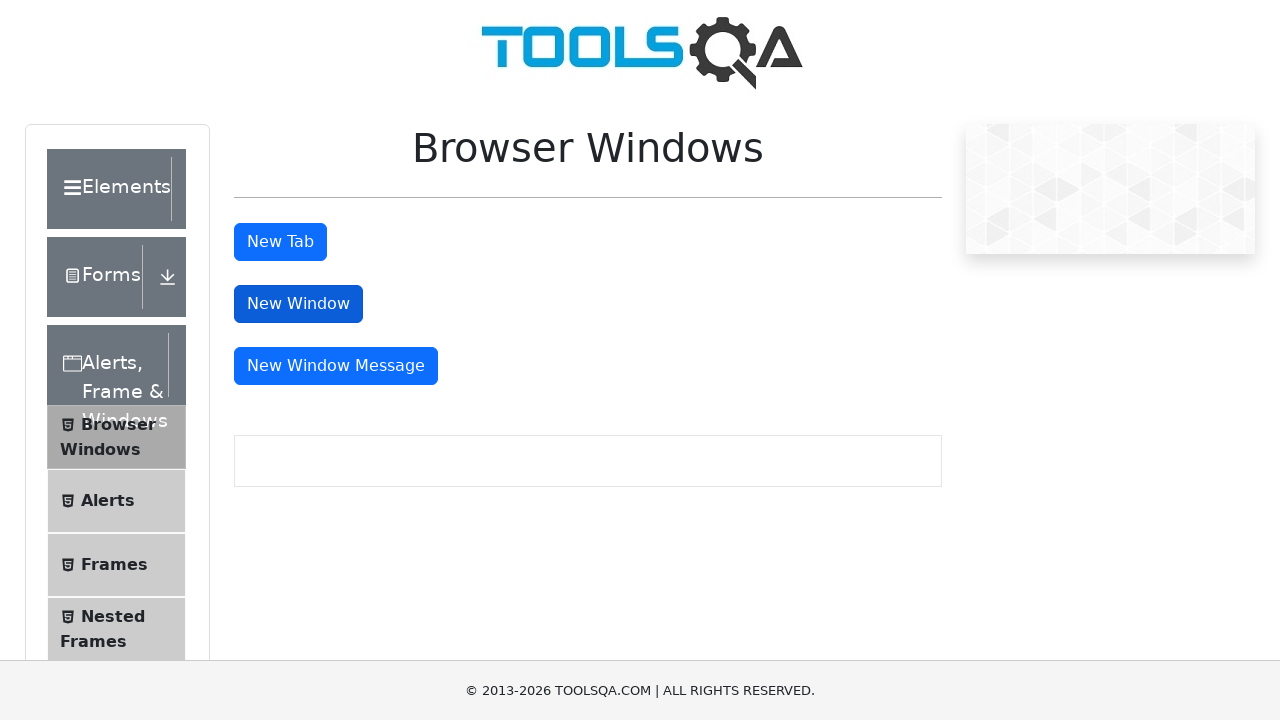